Tests a Selenium practice form by filling in personal details including first name, last name, selecting gender, experience level, date, profession, tools, continent, and submitting the form.

Starting URL: https://www.techlistic.com/p/selenium-practice-form.html

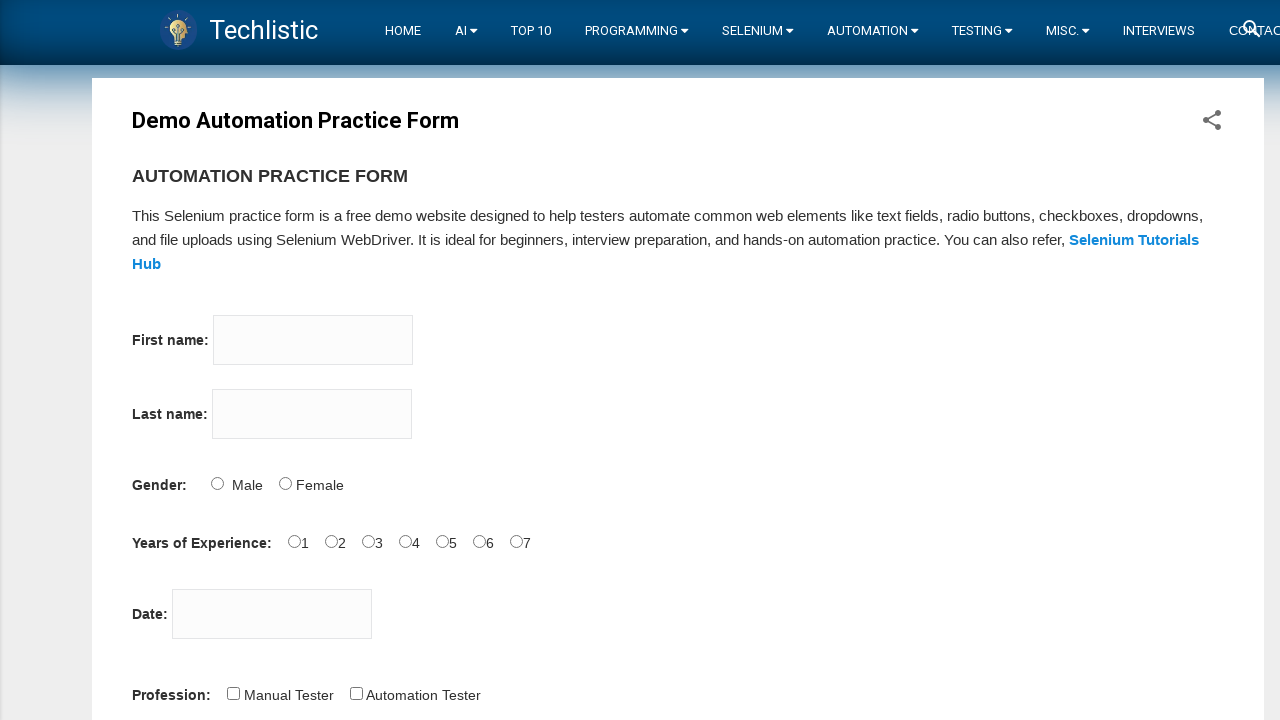

Filled first name field with 'nivedita' on input[name='firstname']
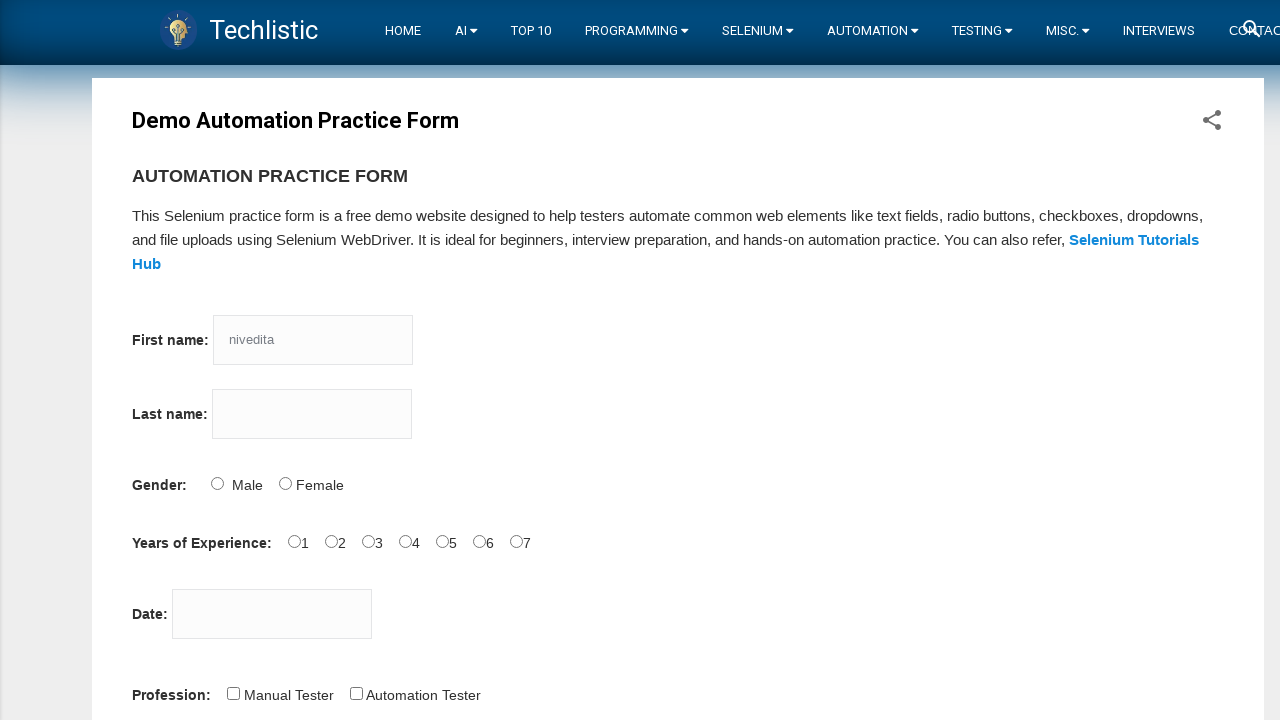

Filled last name field with 'deohate' on input[name='lastname']
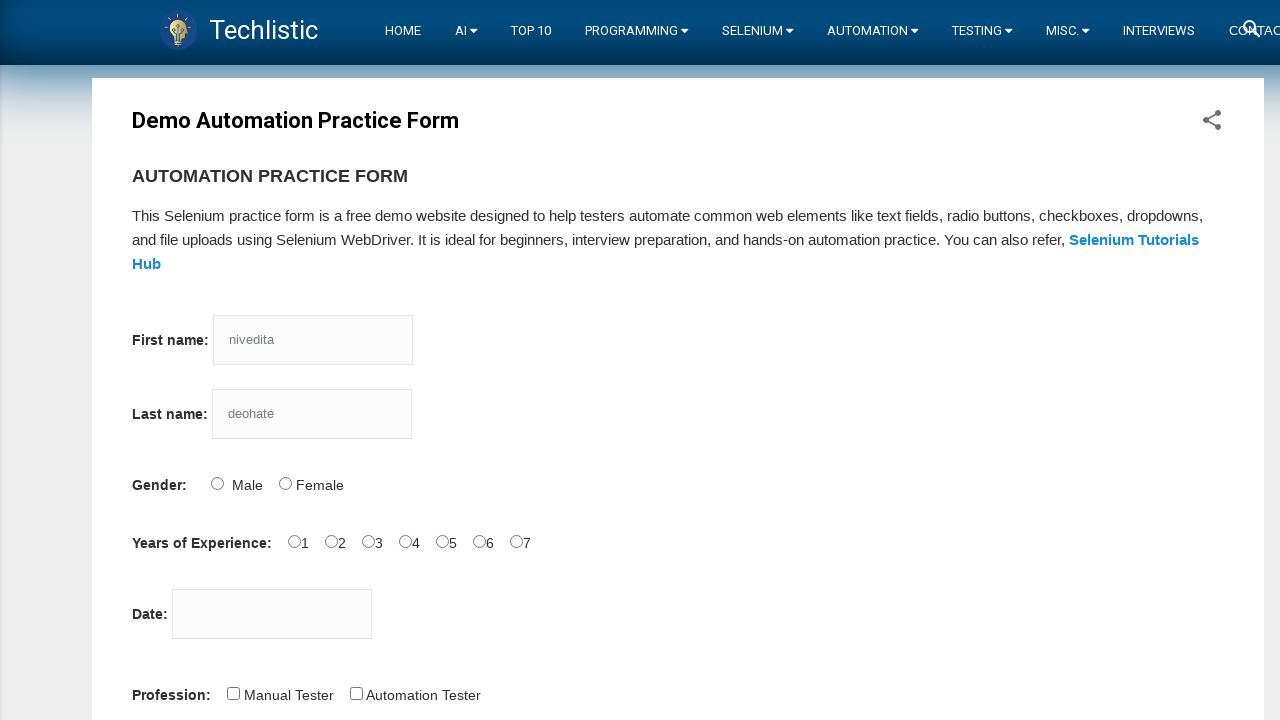

Selected Male gender option at (285, 483) on #sex-1
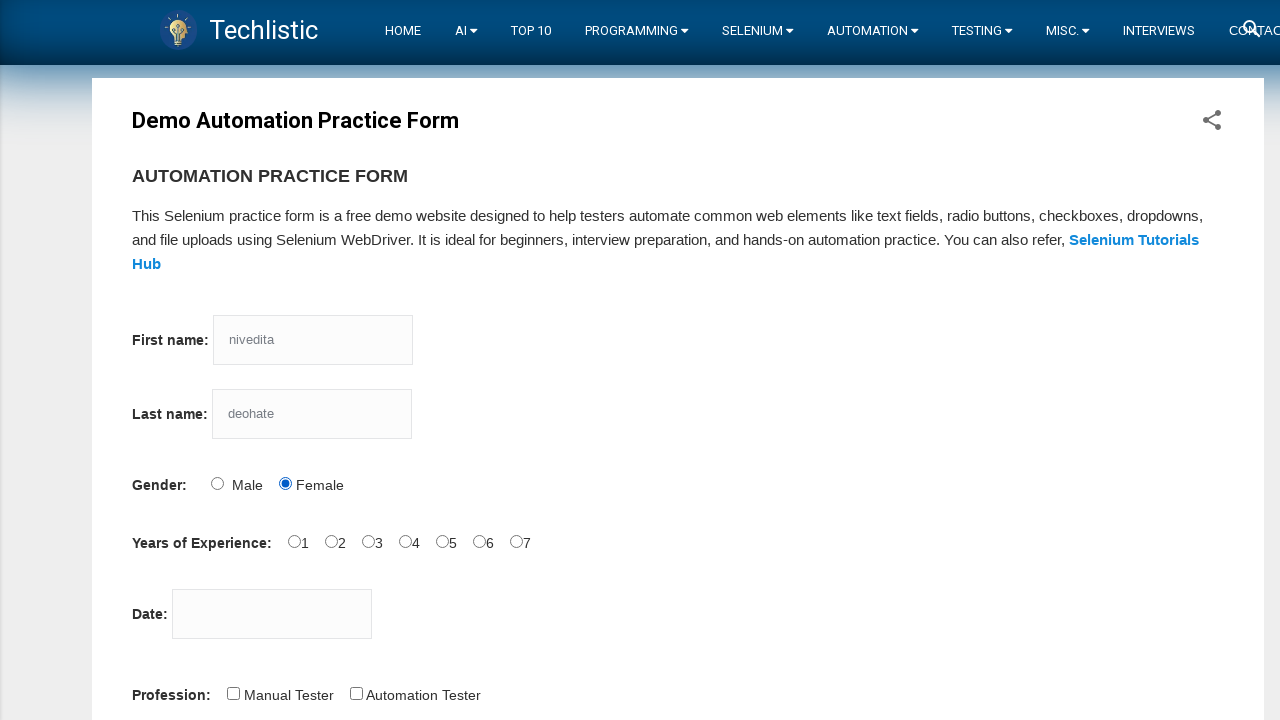

Selected experience level at (368, 541) on #exp-2
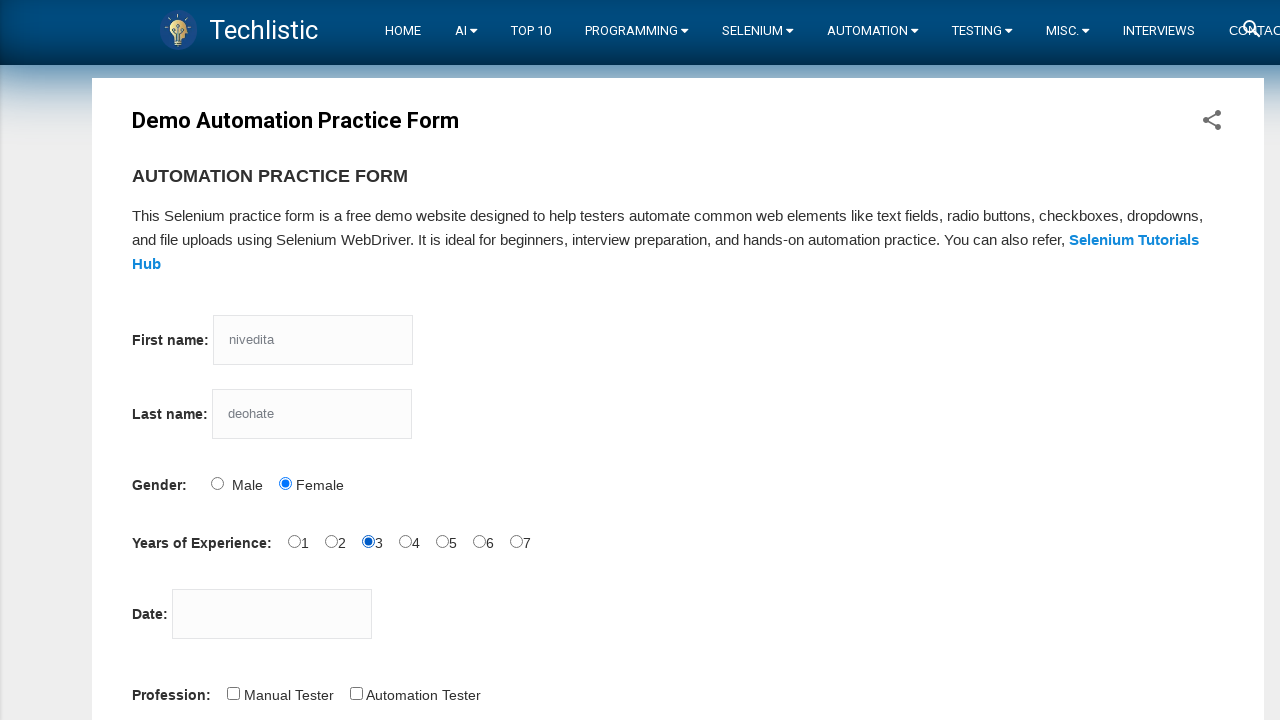

Filled date picker with '28-09-2022' on #datepicker
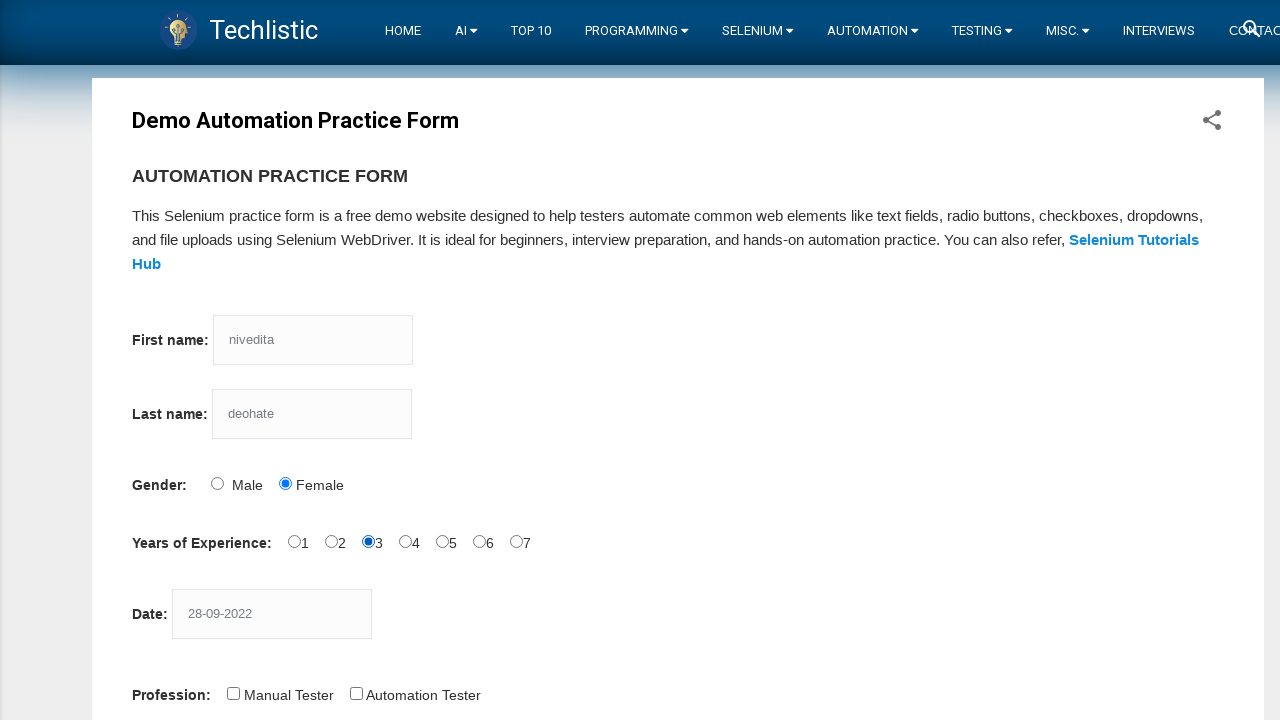

Selected profession option at (356, 693) on #profession-1
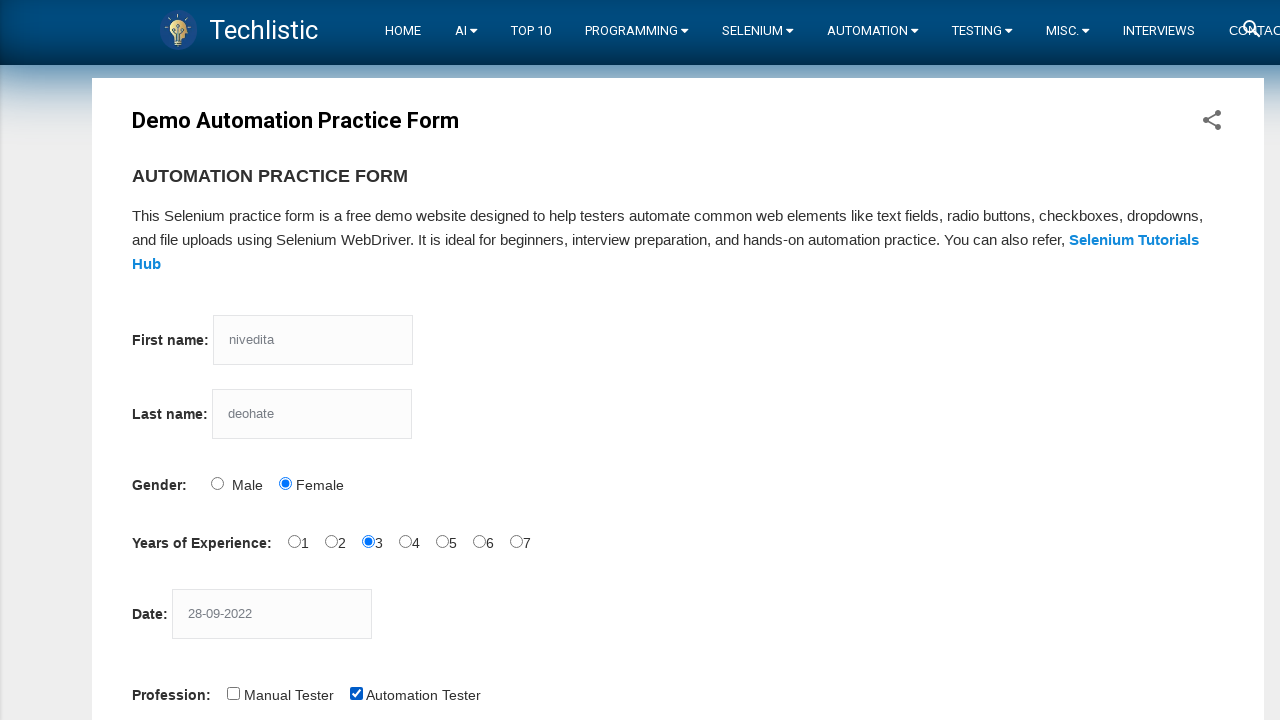

Selected automation tool at (446, 360) on #tool-2
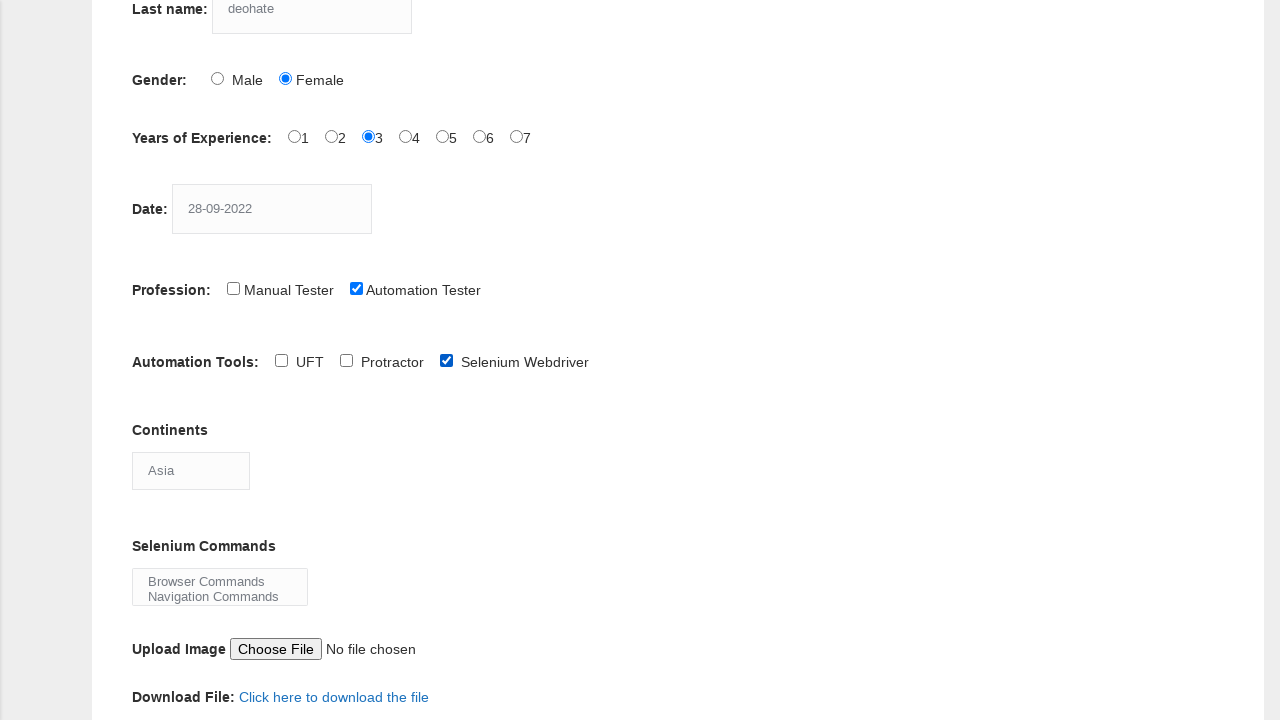

Opened continents dropdown at (191, 470) on #continents
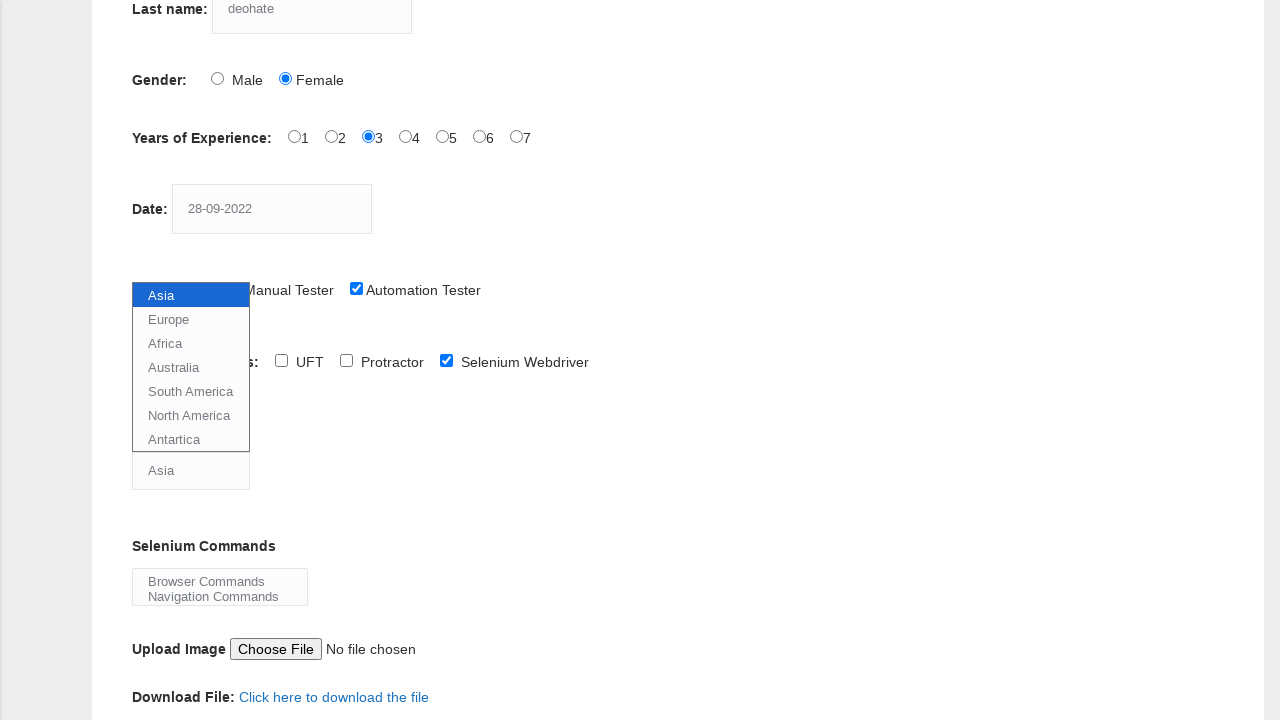

Submitted the form at (157, 360) on #submit
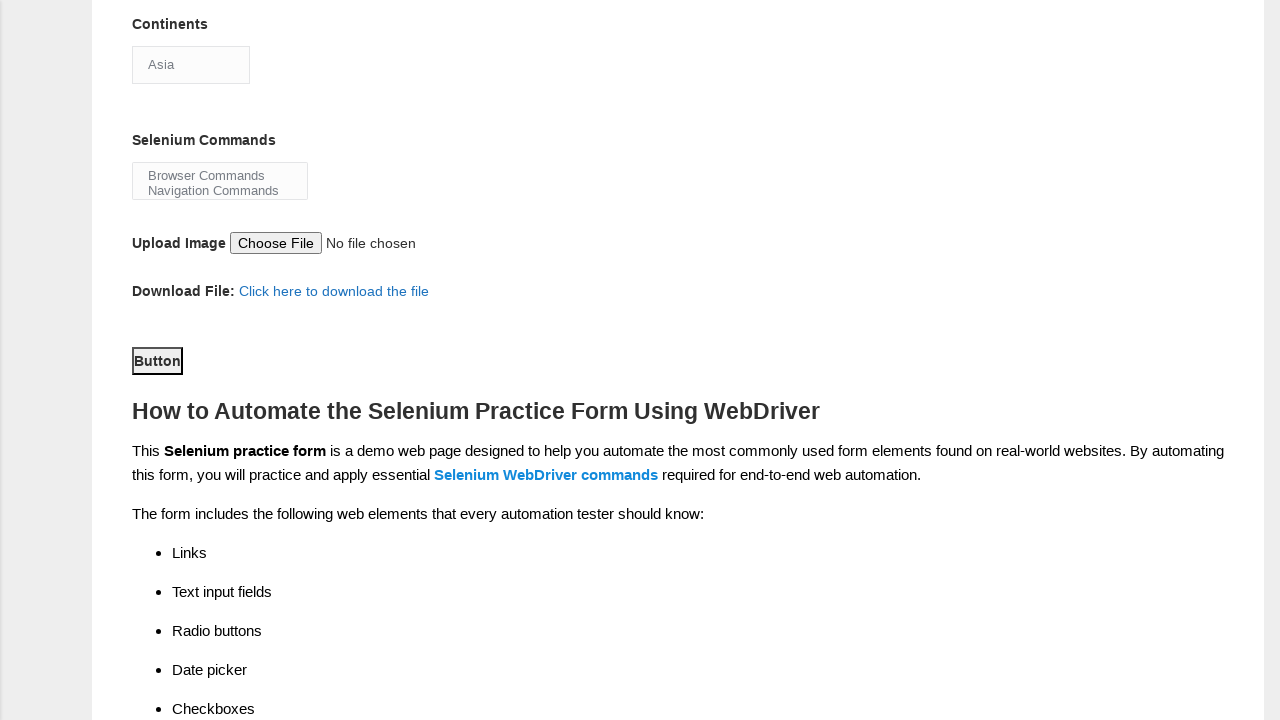

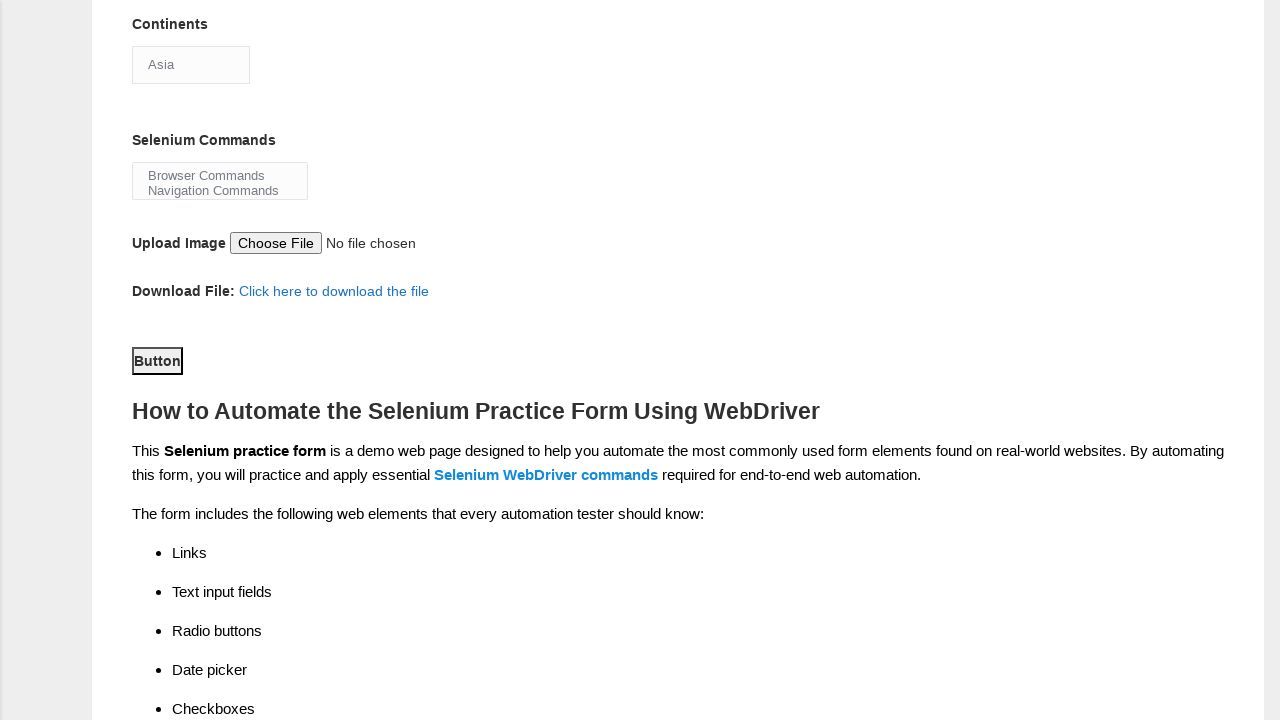